Tests handling of normal JavaScript alerts and SweetAlert popups on the SweetAlert demo page

Starting URL: https://sweetalert.js.org/

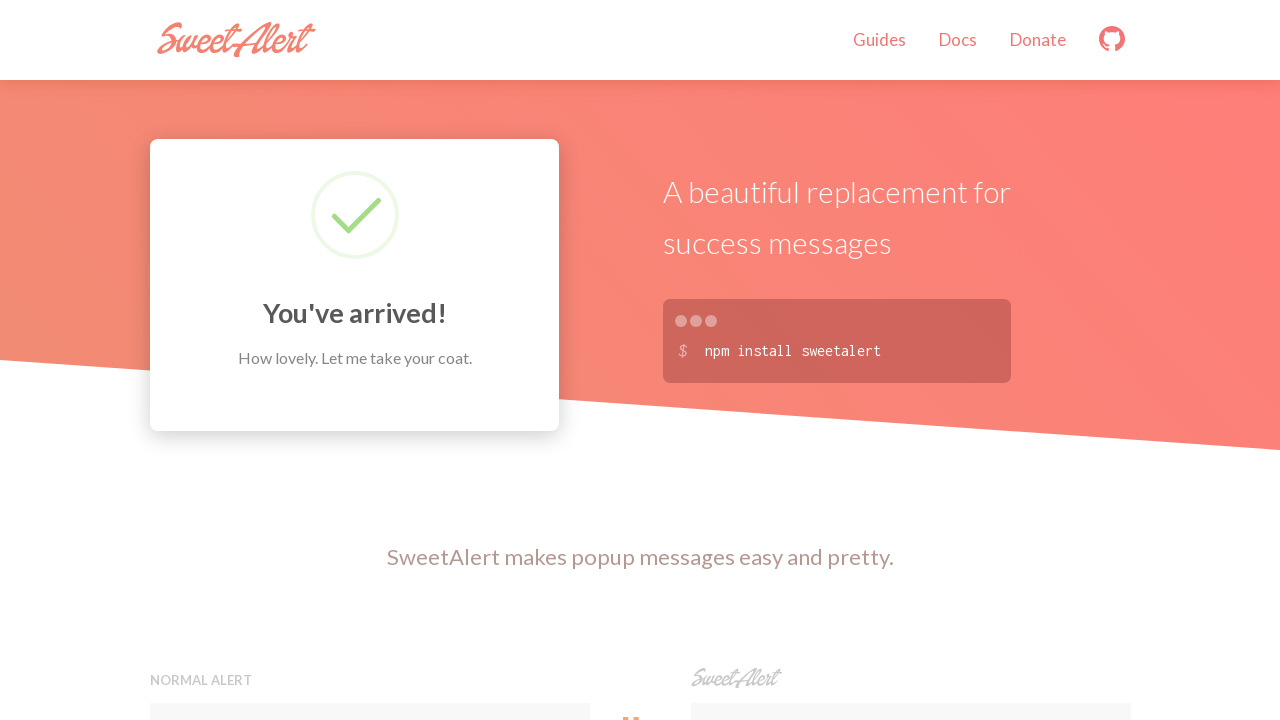

Clicked Normal alert button at (370, 360) on xpath=//h5[contains(.,' Normal alert')]//following-sibling::button
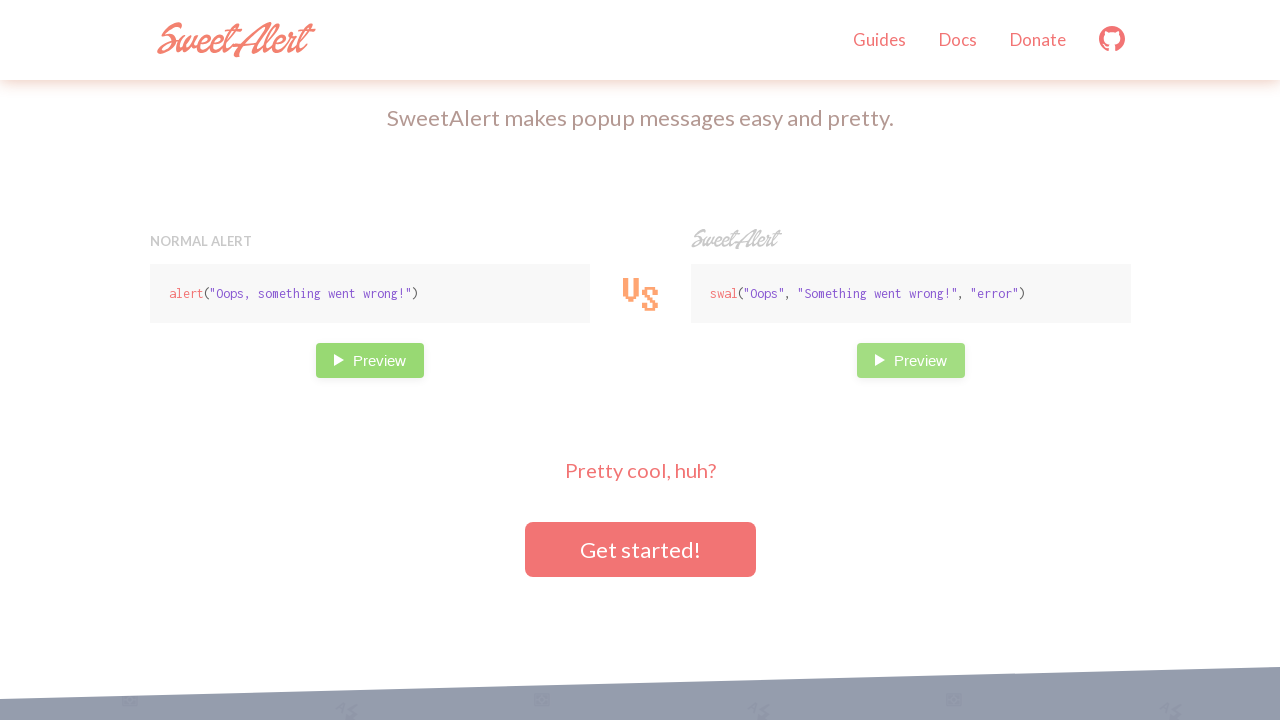

Set up dialog handler to accept alerts
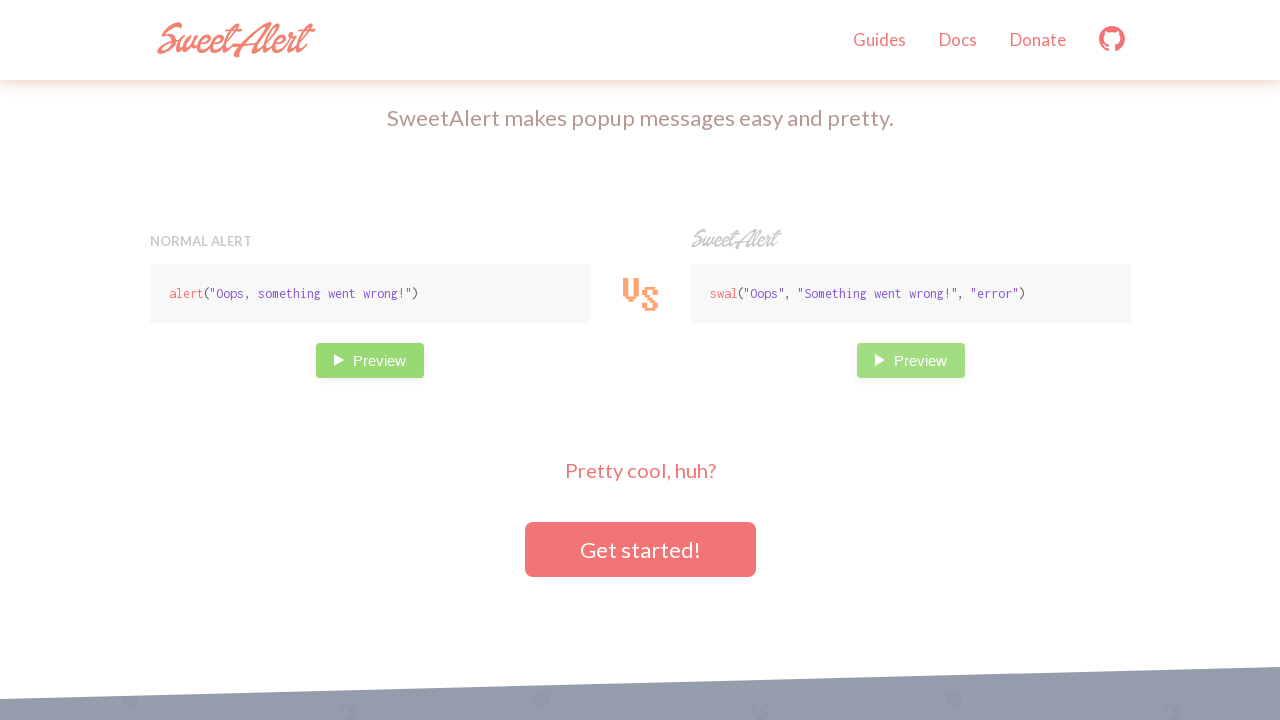

Waited 500ms for alert to process
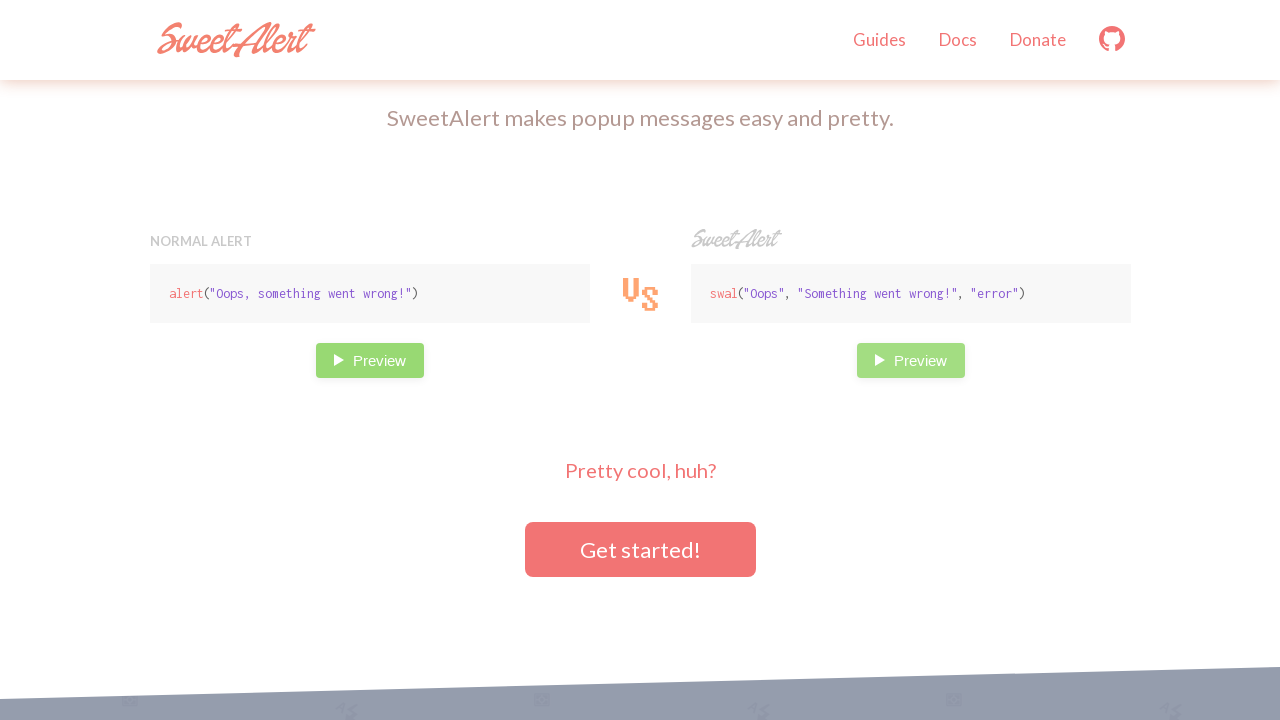

Clicked SweetAlert button at (910, 360) on xpath=//h5[contains(.,'SweetAlert')]//following-sibling::button
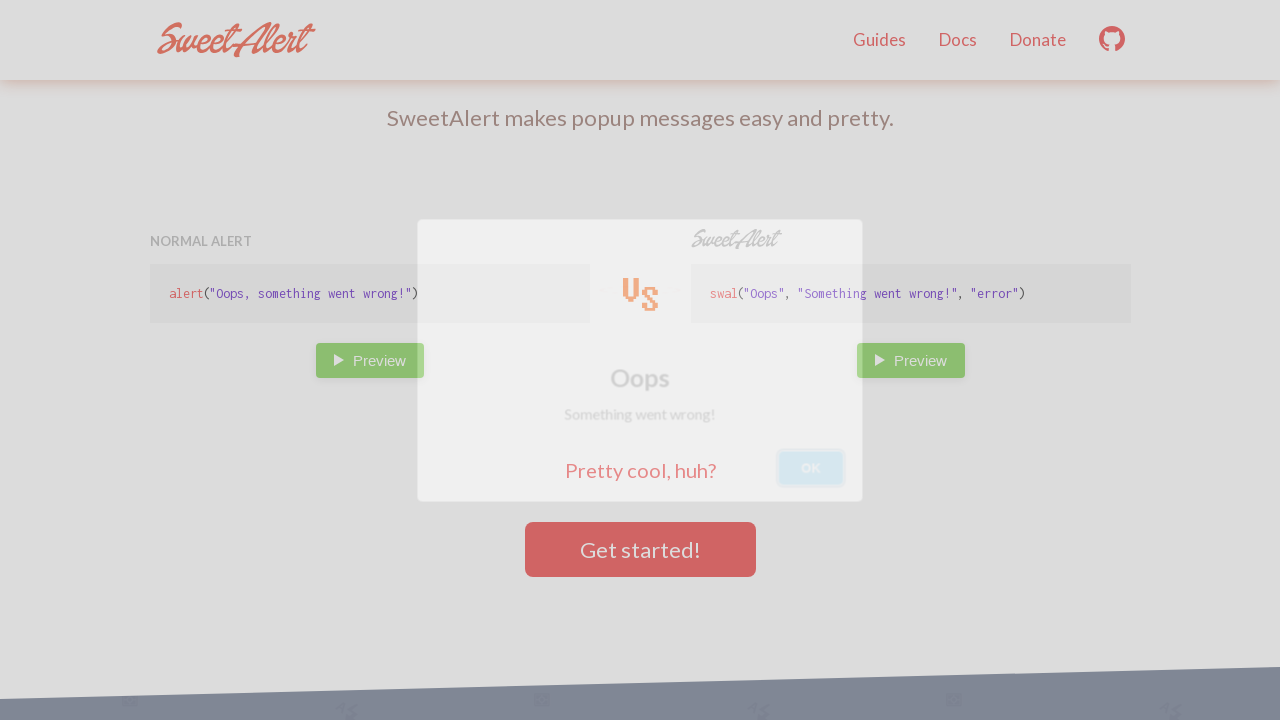

Clicked OK button on SweetAlert popup at (824, 476) on button[class='swal-button swal-button--confirm']
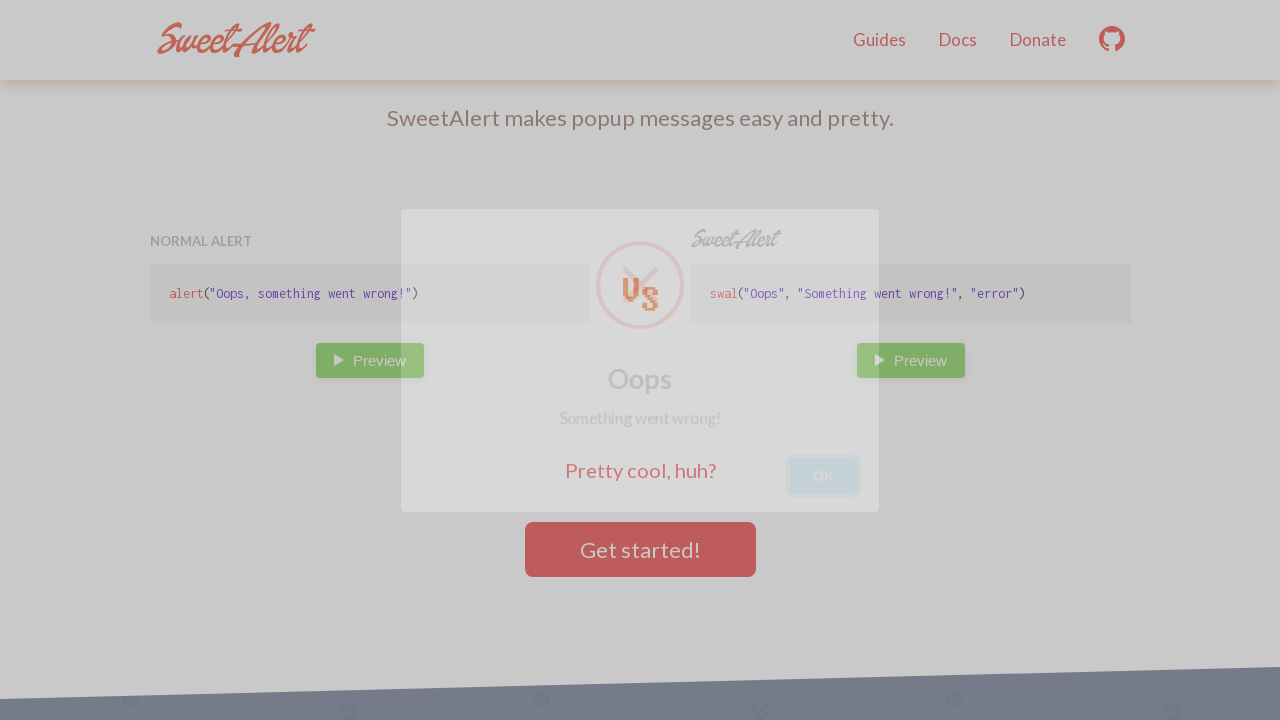

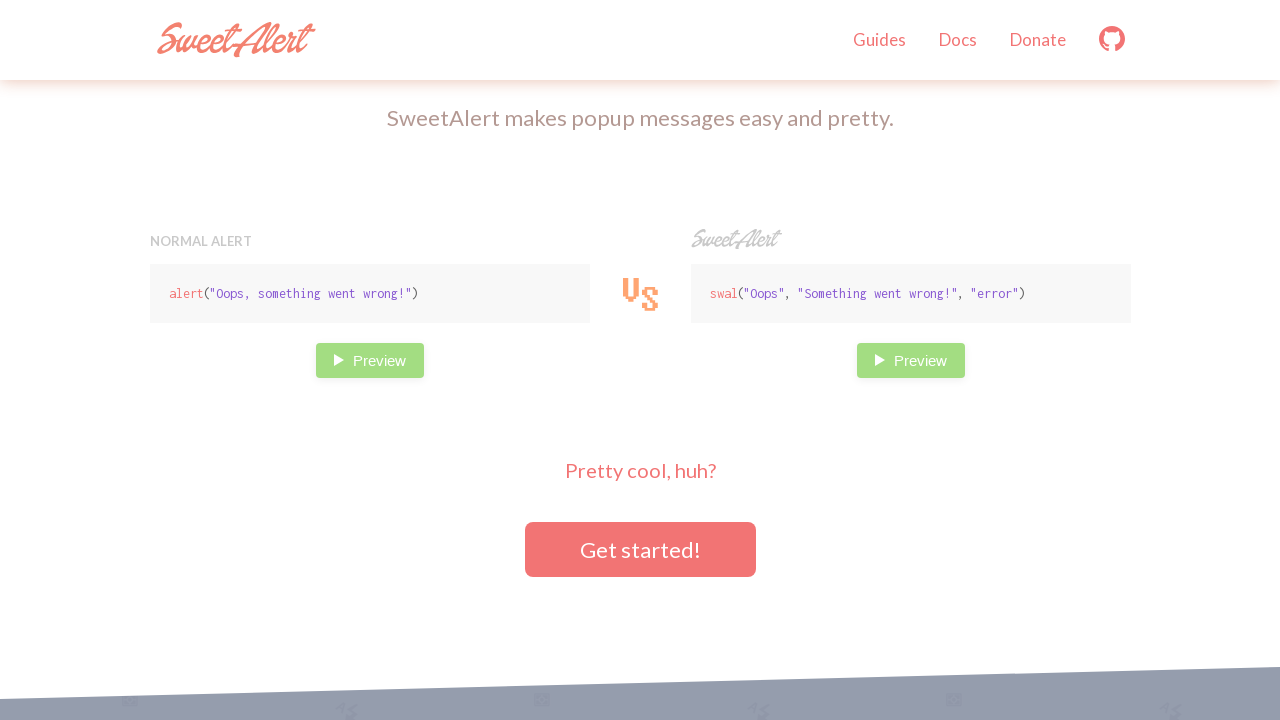